Tests the newsletter subscription functionality by scrolling to the subscription section, filling in an email address, clicking the submit button, and verifying the success message appears.

Starting URL: https://automationexercise.com/

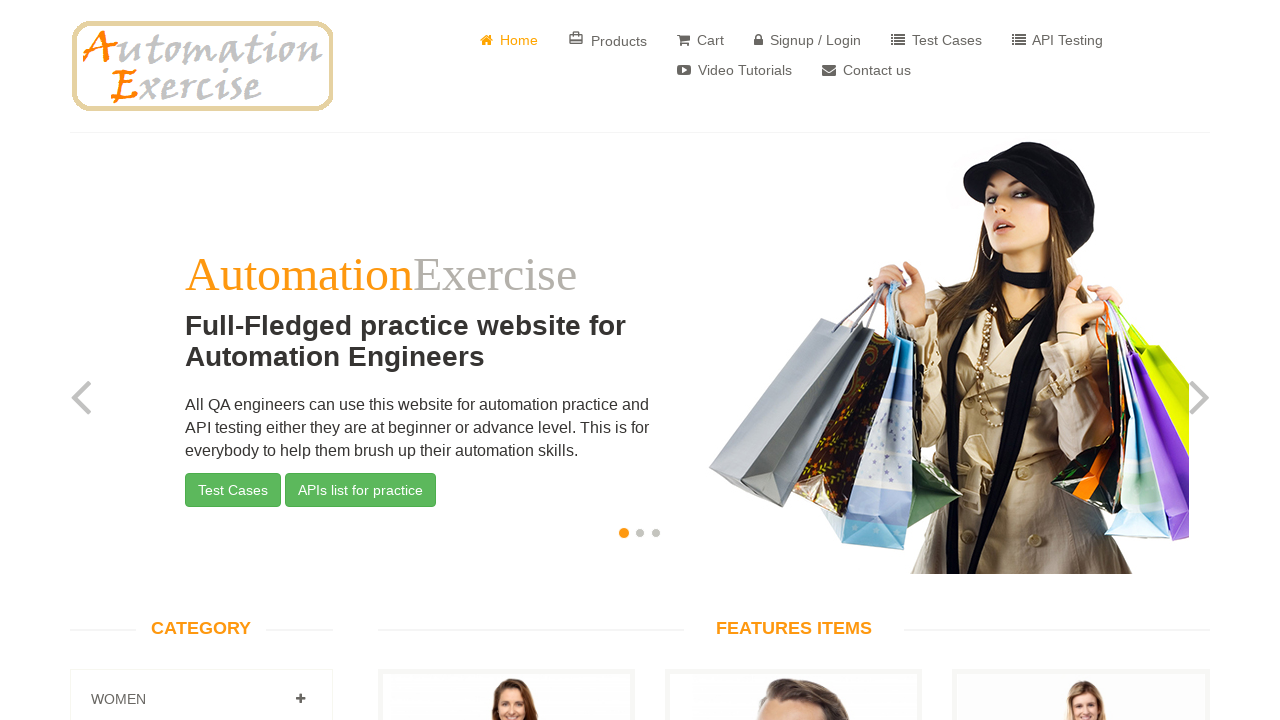

Waited for body element to load - home page is ready
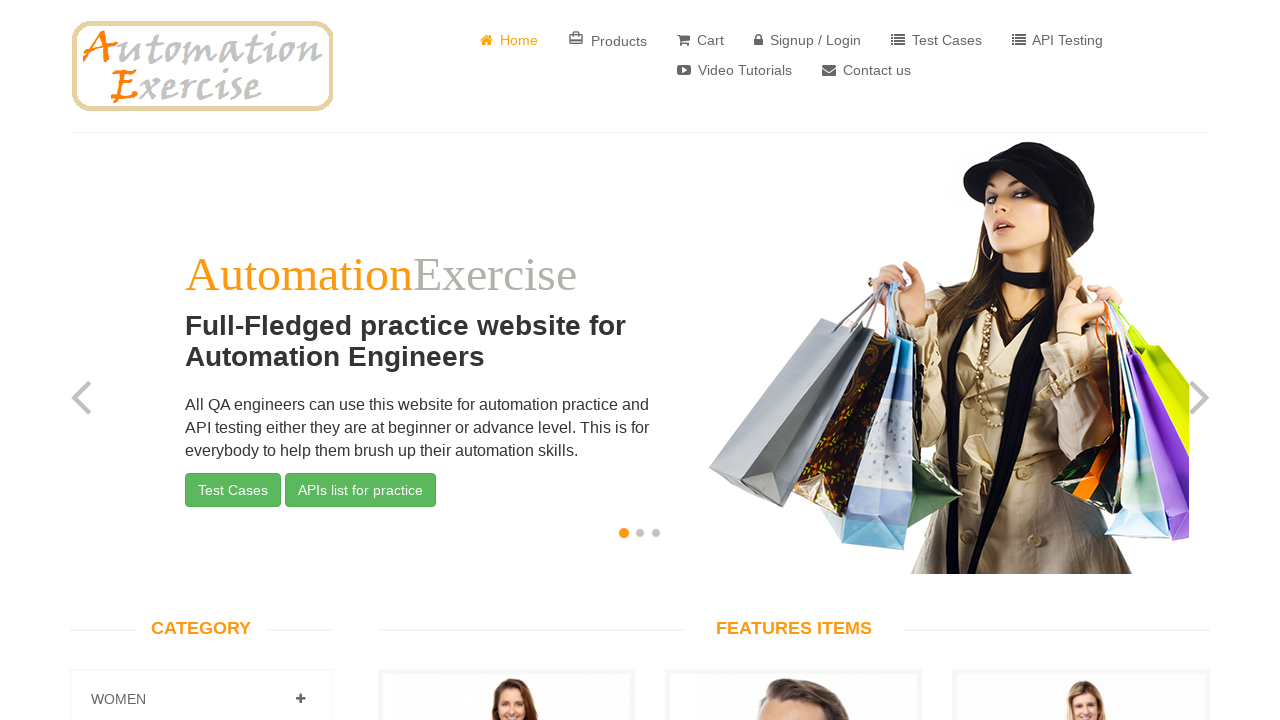

Scrolled to subscription section at bottom of page
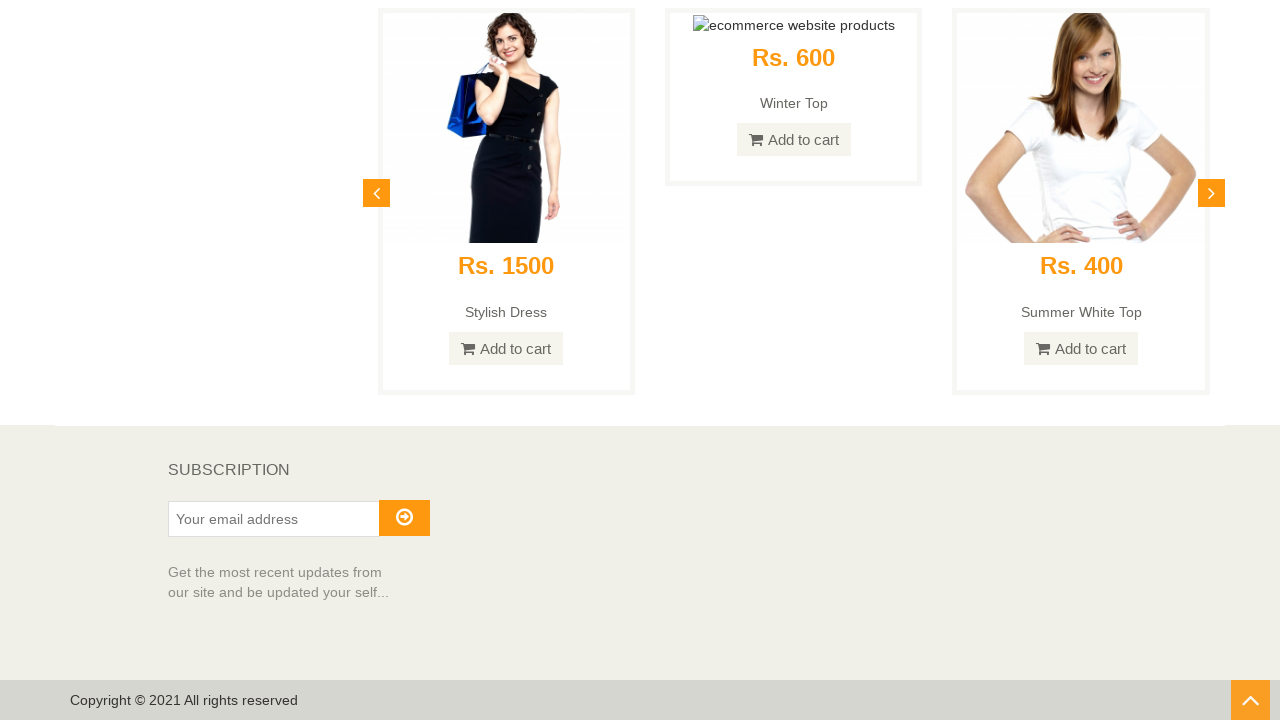

Verified subscription text is visible
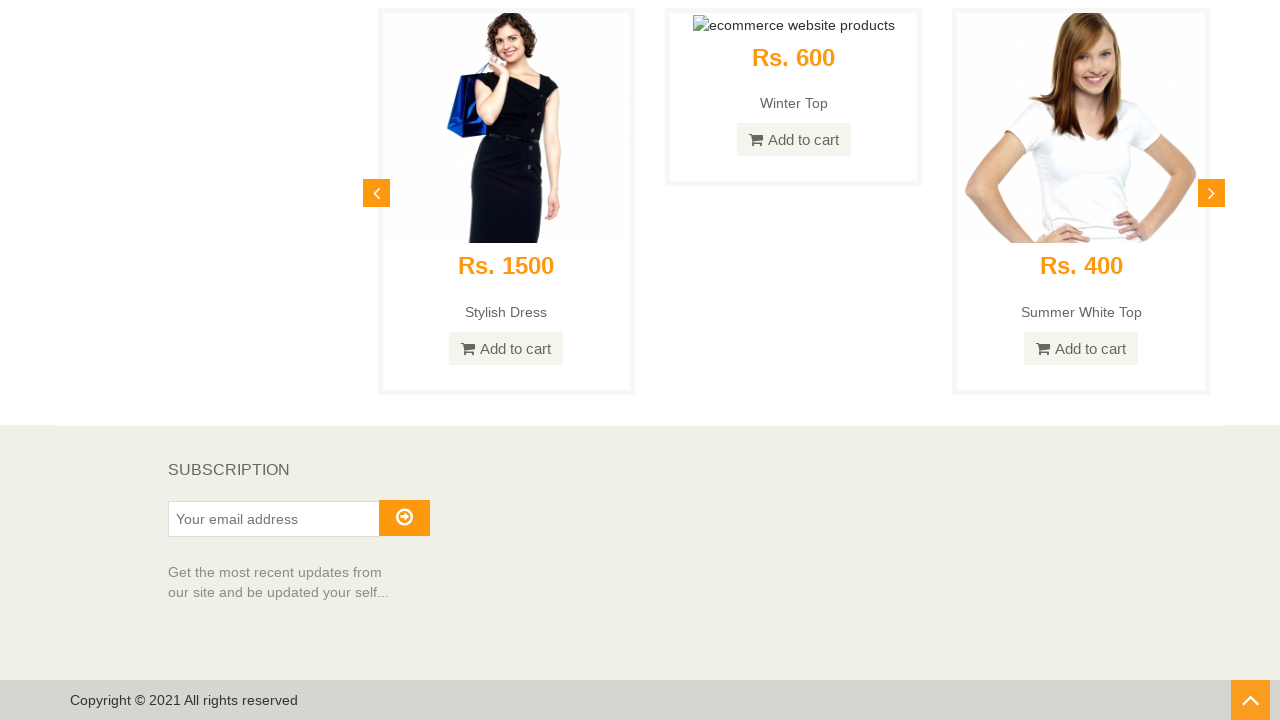

Filled email field with 'sam.wilson@example.com' on #susbscribe_email
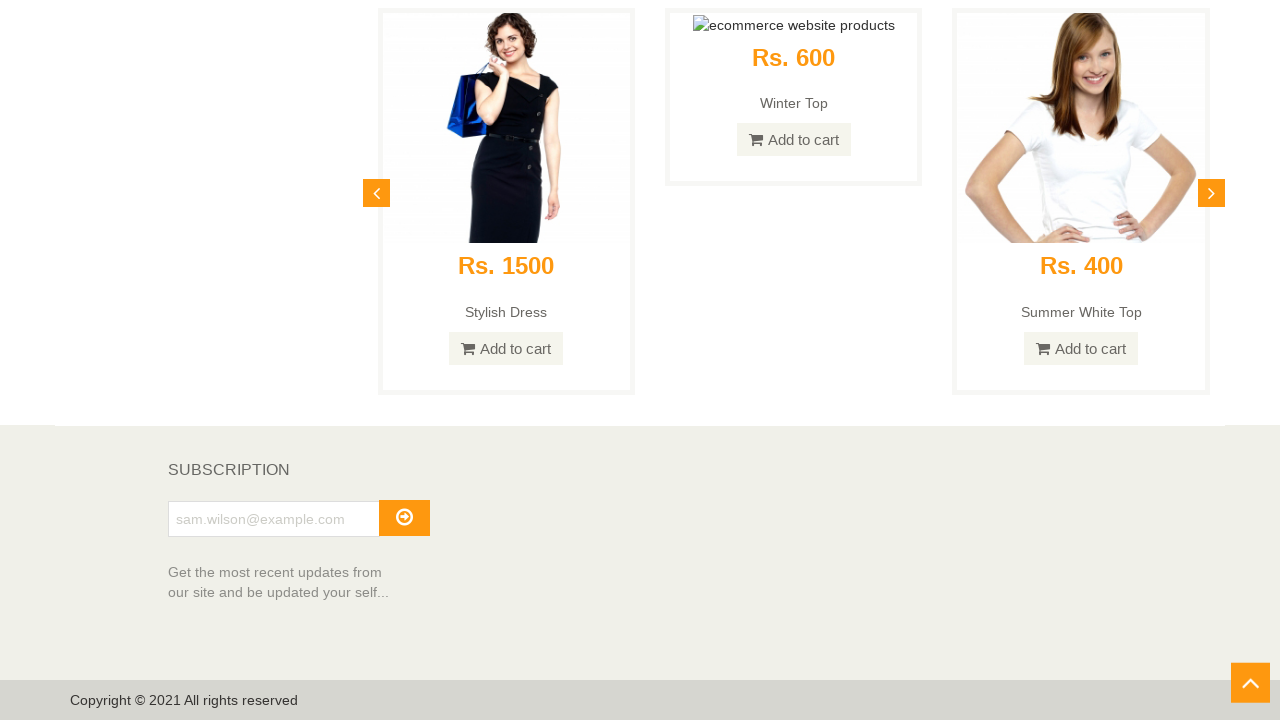

Clicked subscribe submit button at (404, 518) on #subscribe
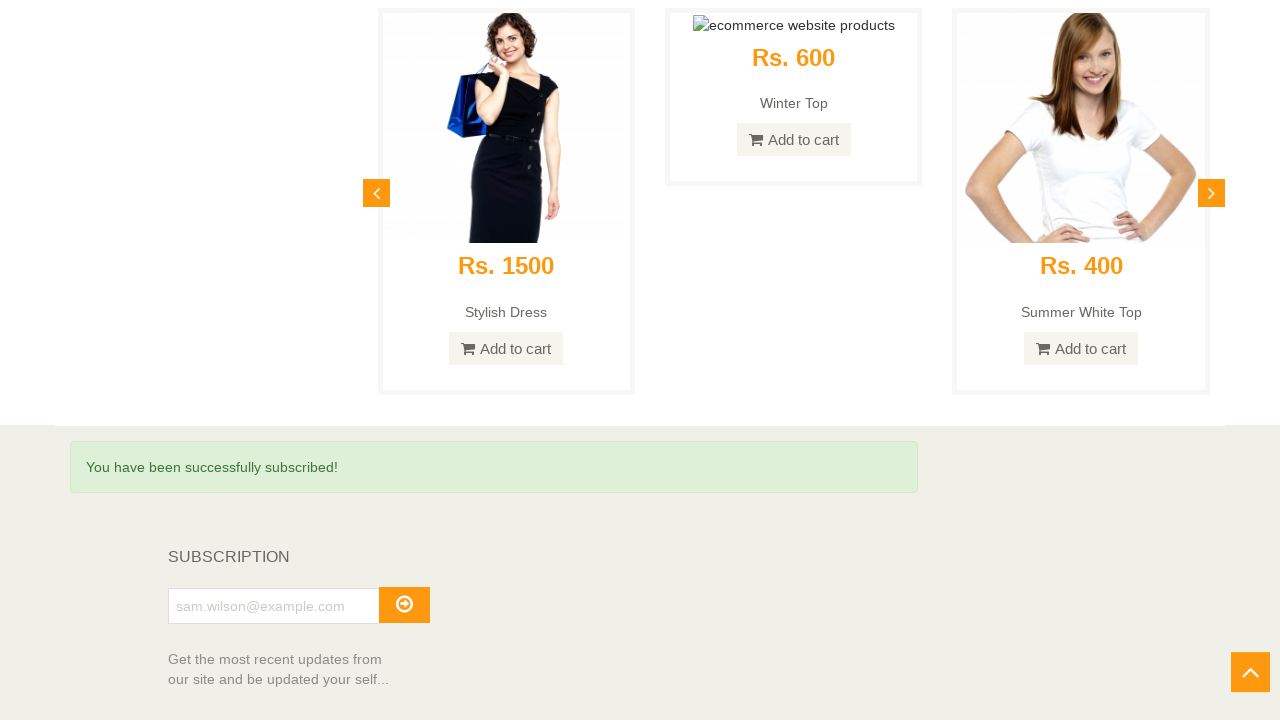

Verified success message 'You have been successfully subscribed!' appeared
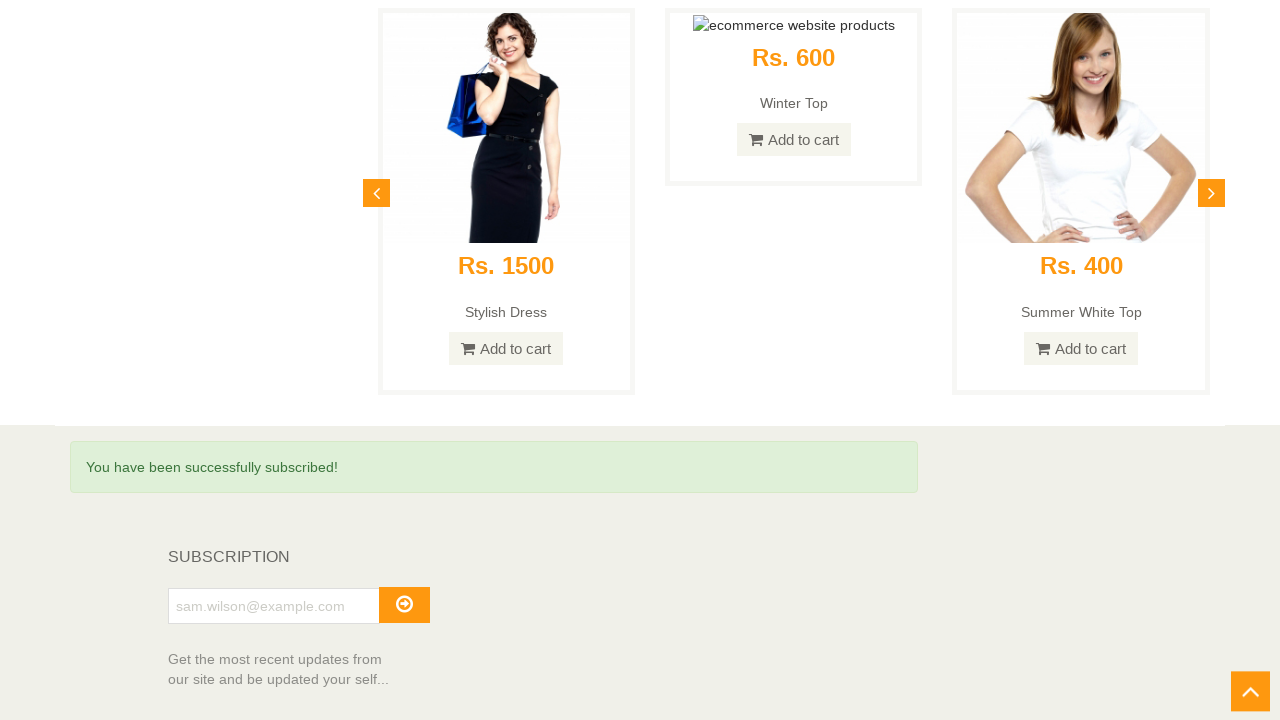

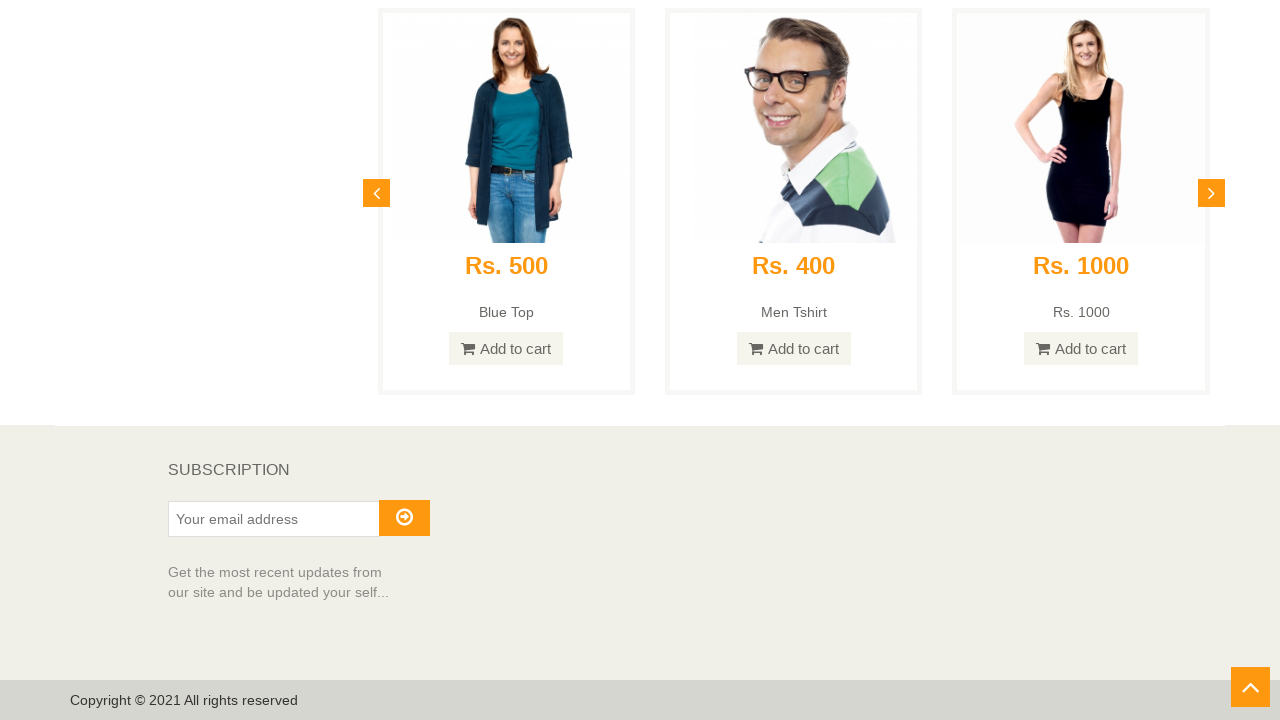